Tests the partial link text locator functionality by navigating to a test page and clicking on a link that contains the text "automatedtester"

Starting URL: http://omayo.blogspot.com/

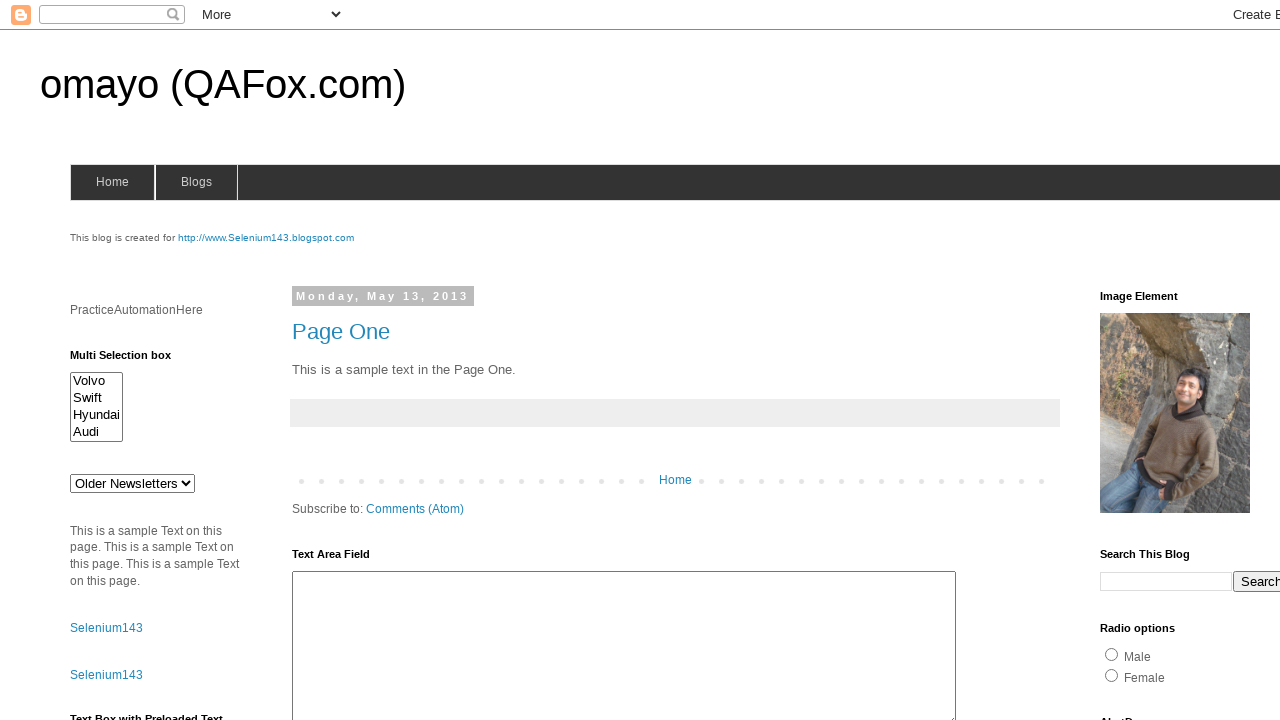

Clicked link containing 'automatedtester' at (1168, 361) on a:has-text('automatedtester')
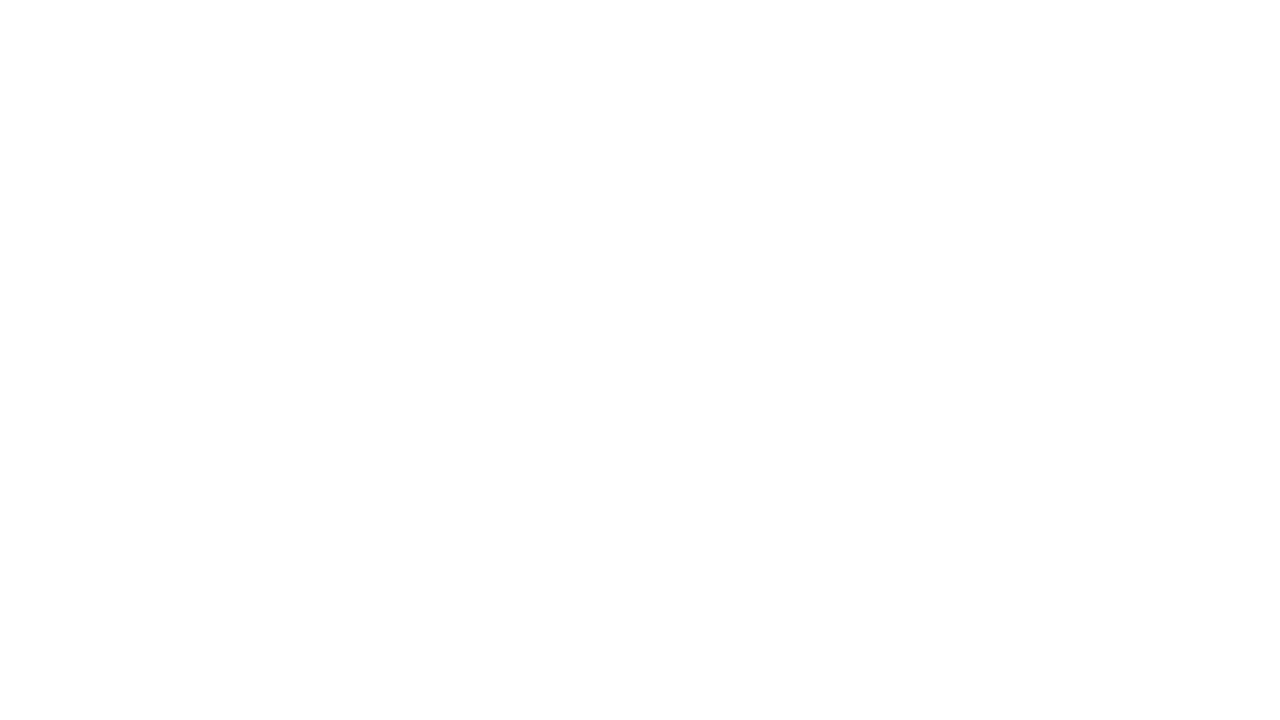

Page loaded after clicking automatedtester link
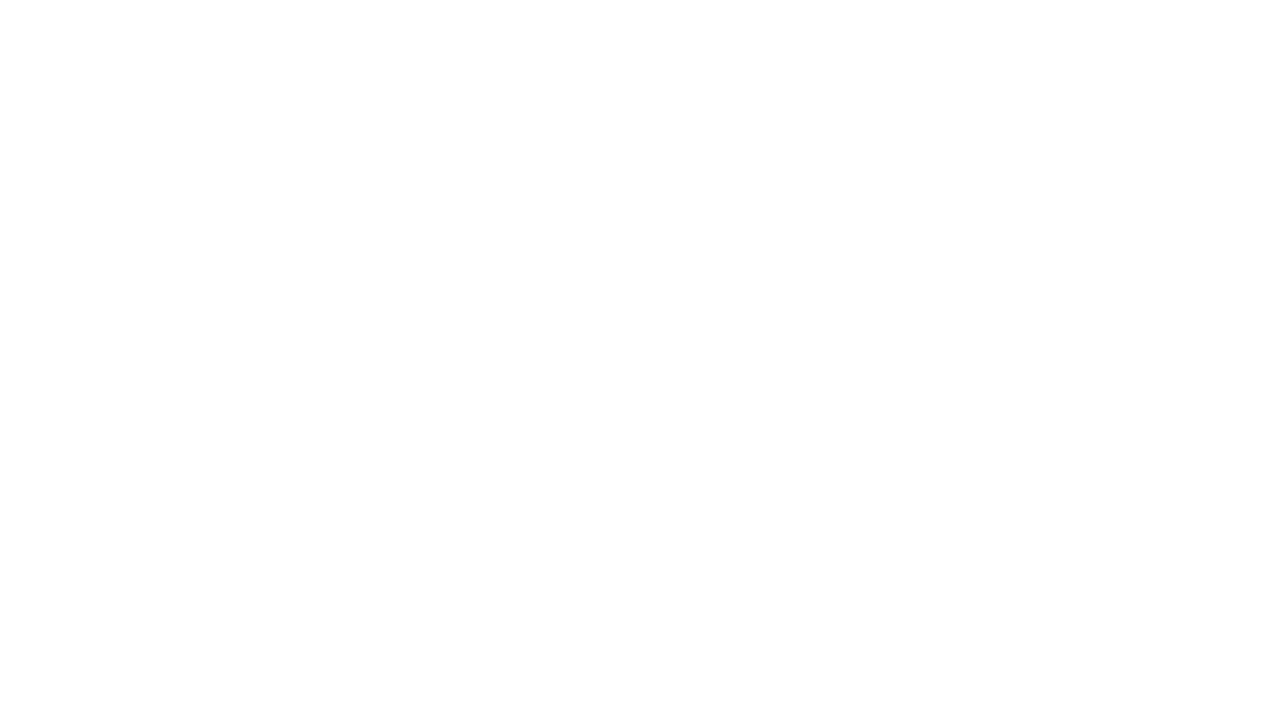

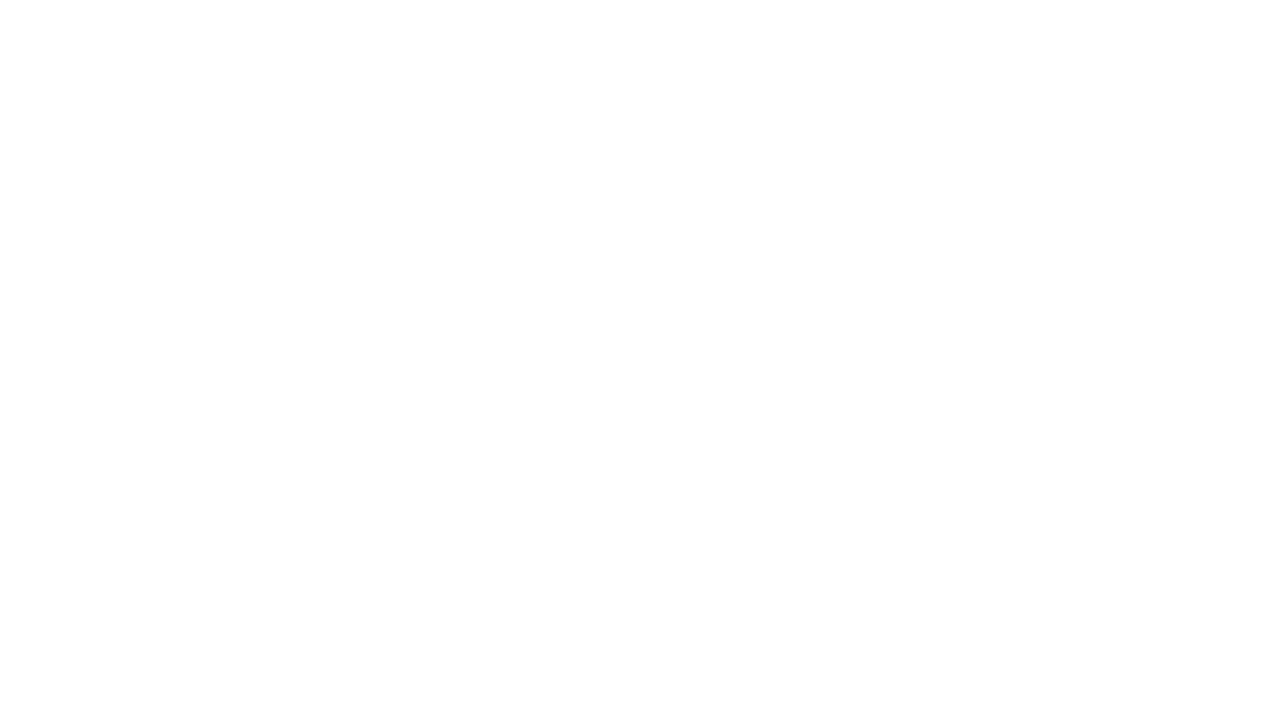